Tests window switching functionality by clicking a link that opens a new window, extracting text from the new window, and using that text to fill a form field in the original window

Starting URL: https://rahulshettyacademy.com/loginpagePractise/

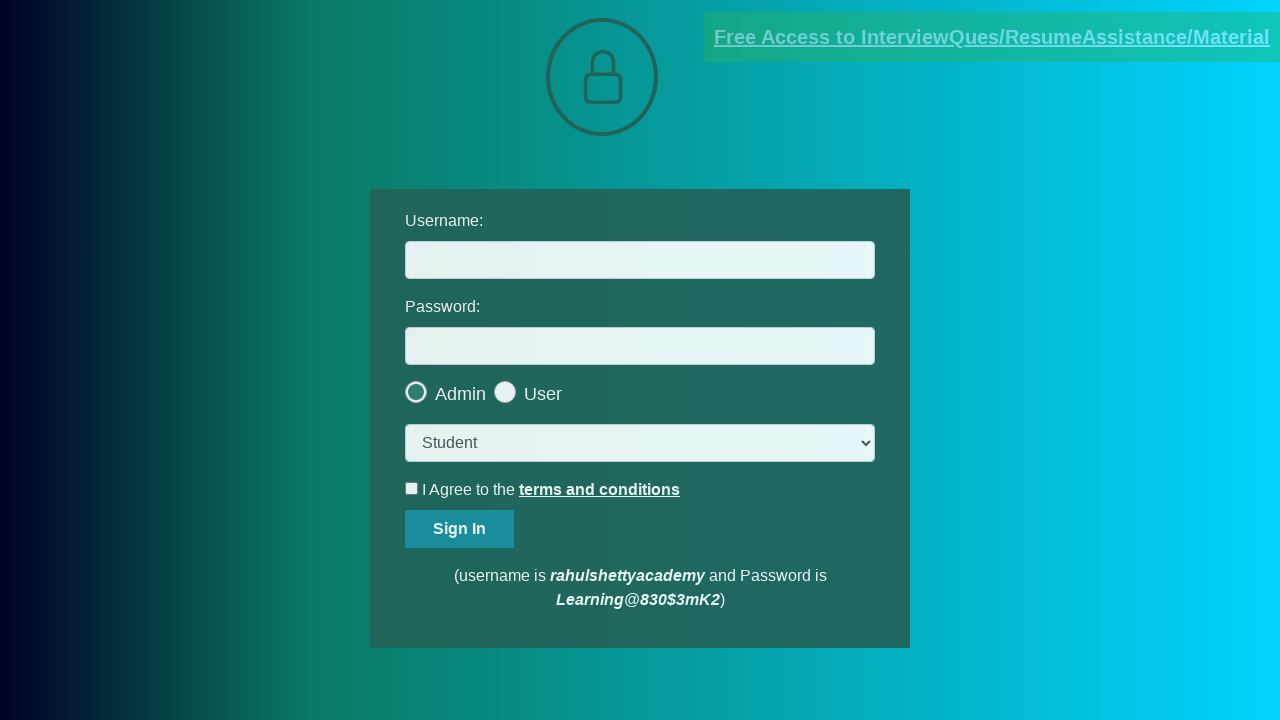

Clicked blinking text link to open new window at (992, 37) on a.blinkingText
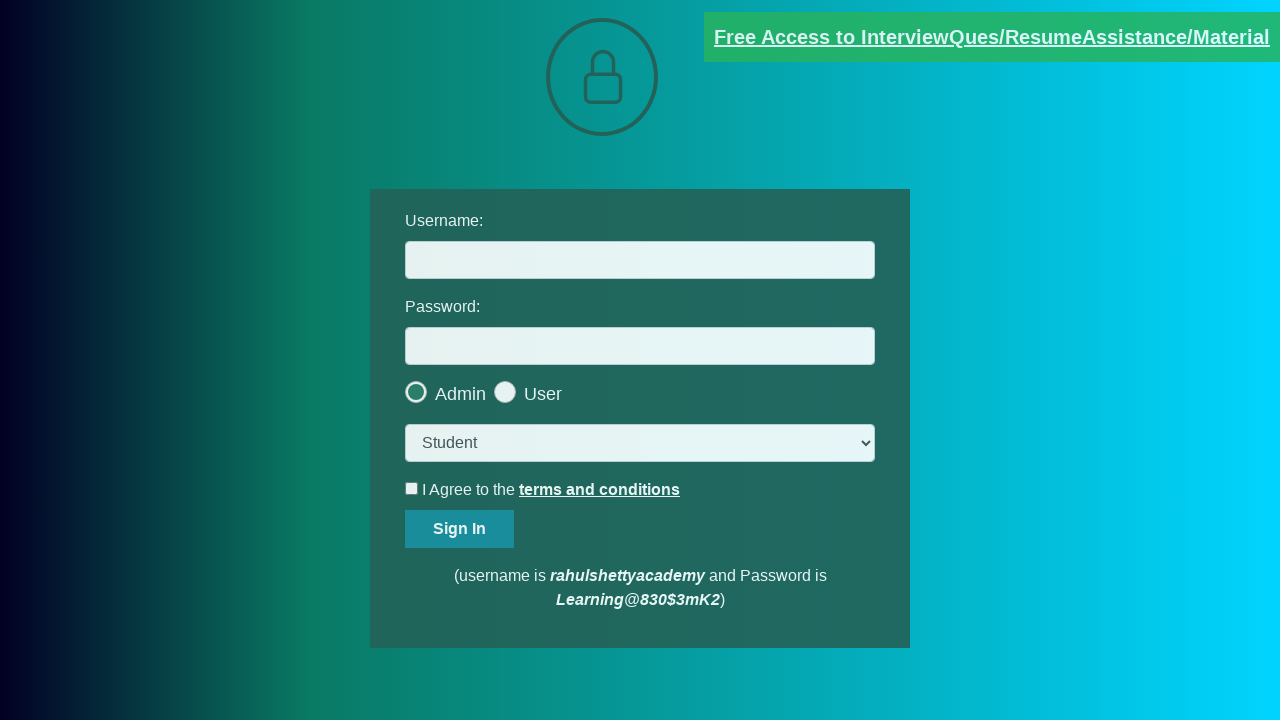

New window/tab opened and captured
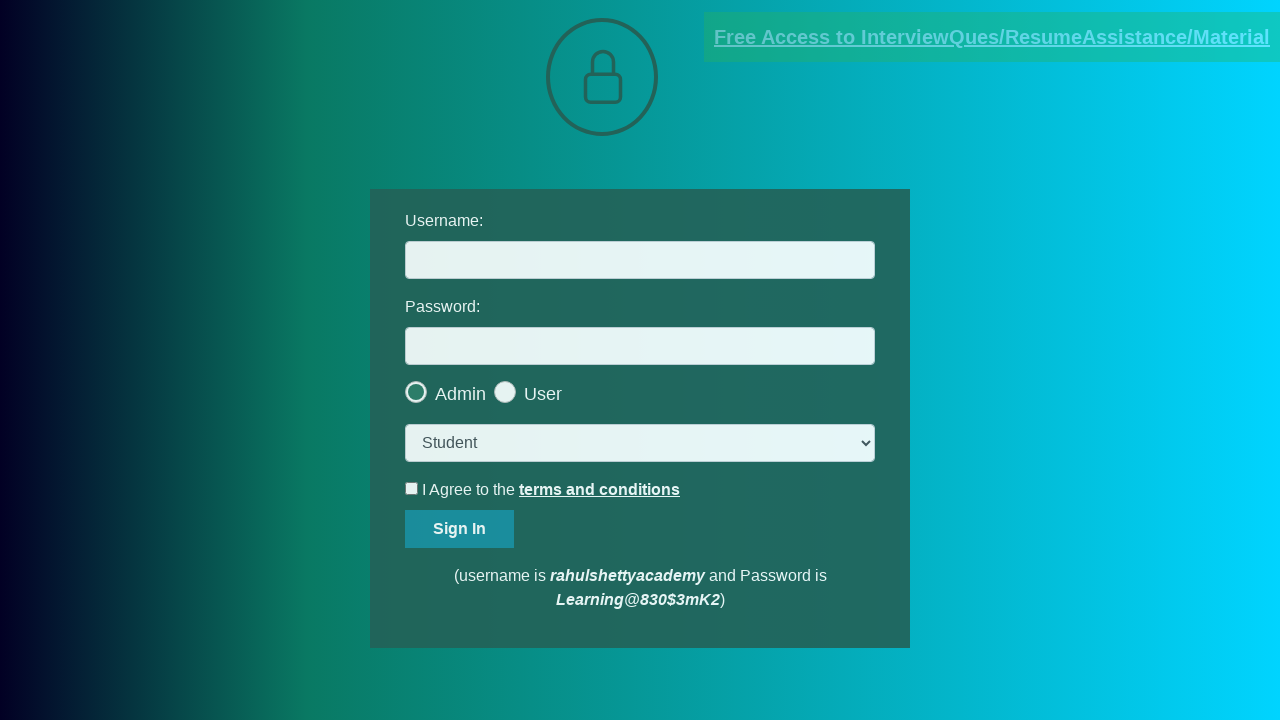

Extracted red paragraph text from new window
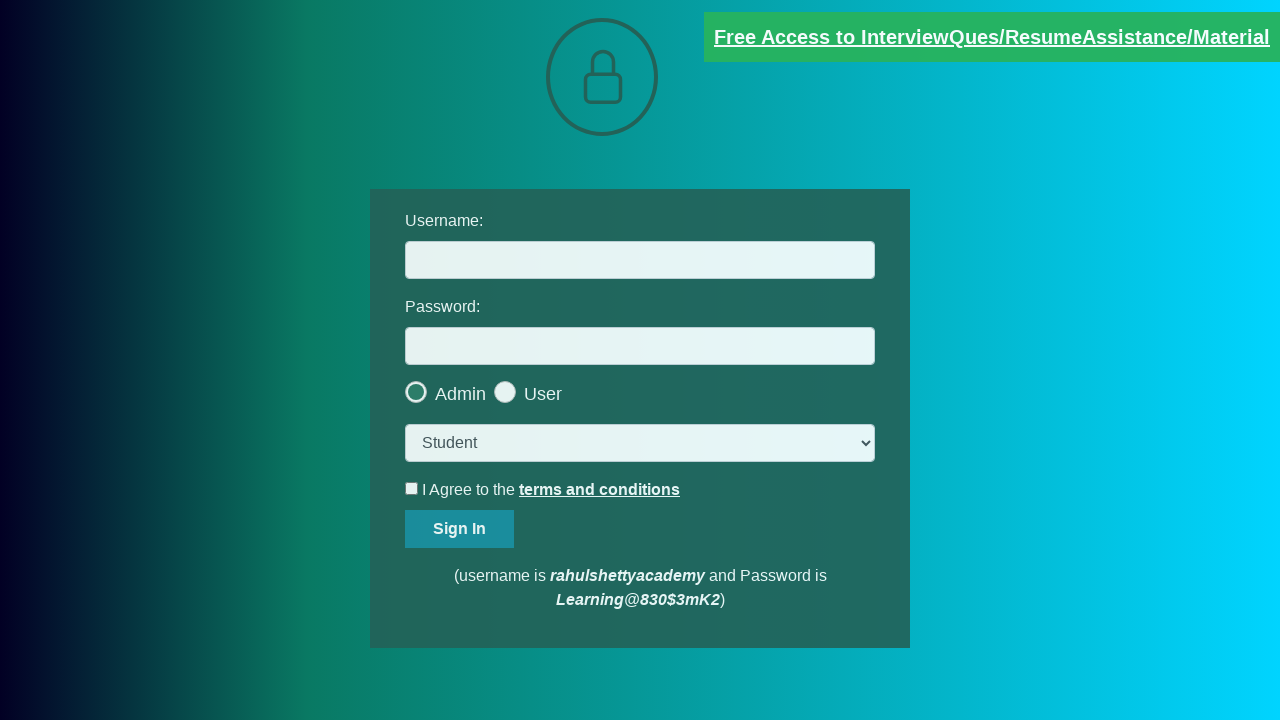

Parsed email from text: mentor@rahulshettyacademy.com
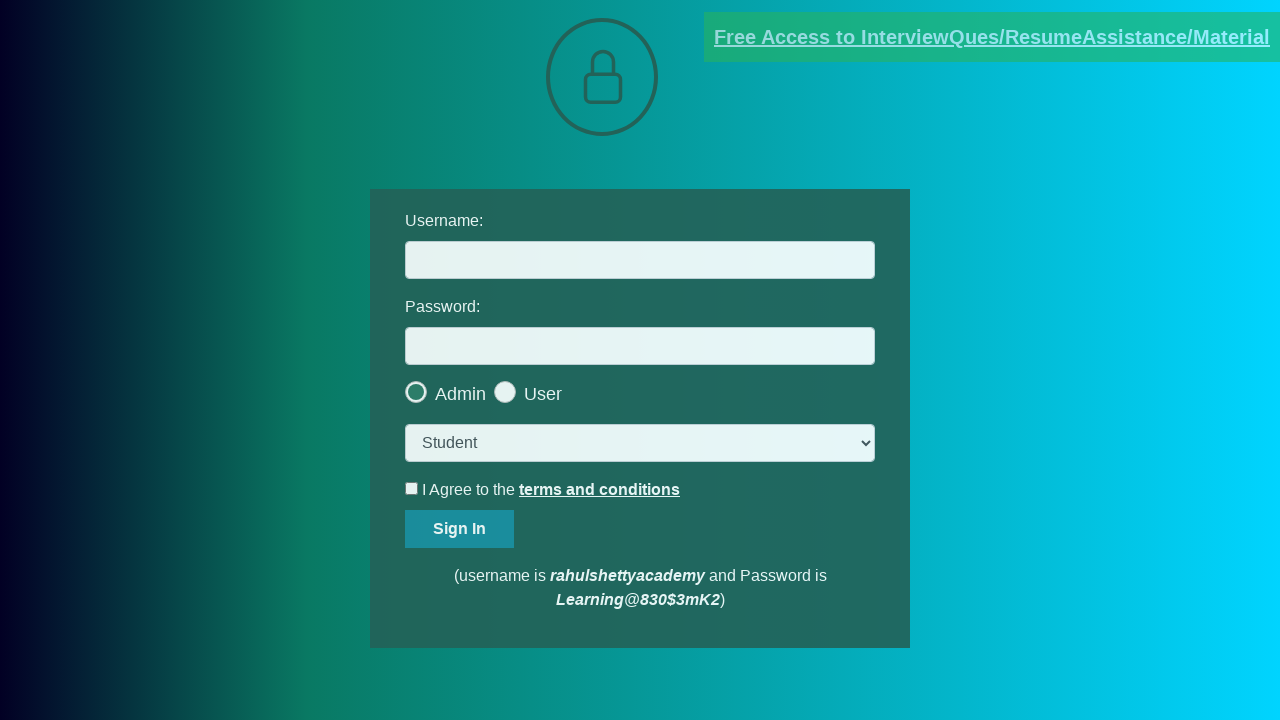

Filled username field with extracted email: mentor@rahulshettyacademy.com on #username
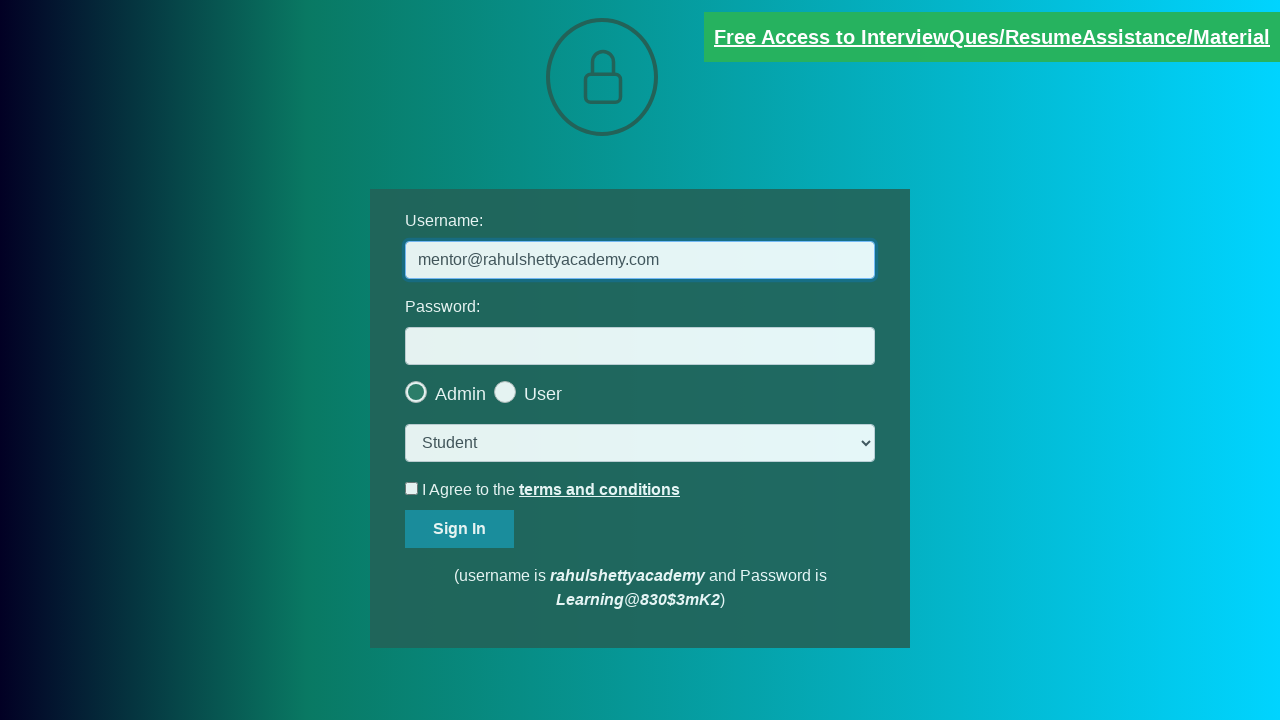

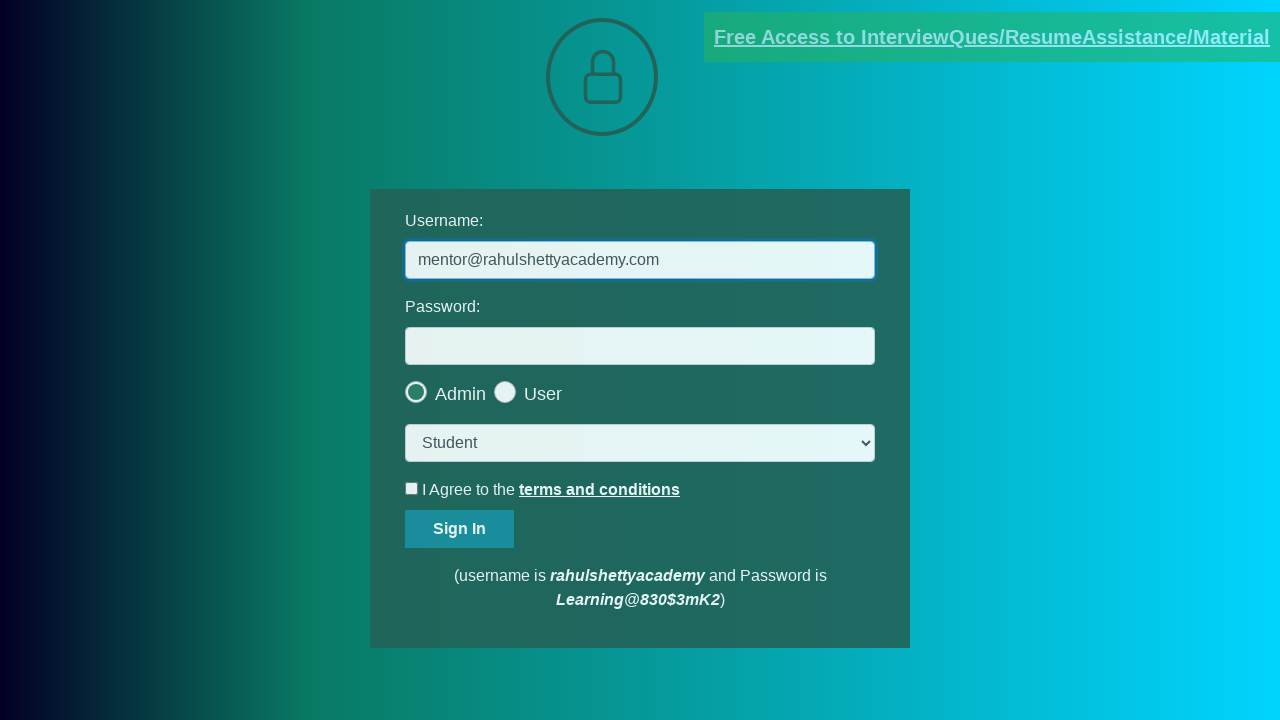